Tests submitting an answer on a Stepik lesson page by filling in a textarea with a code answer and clicking the submit button

Starting URL: https://stepik.org/lesson/25969/step/12

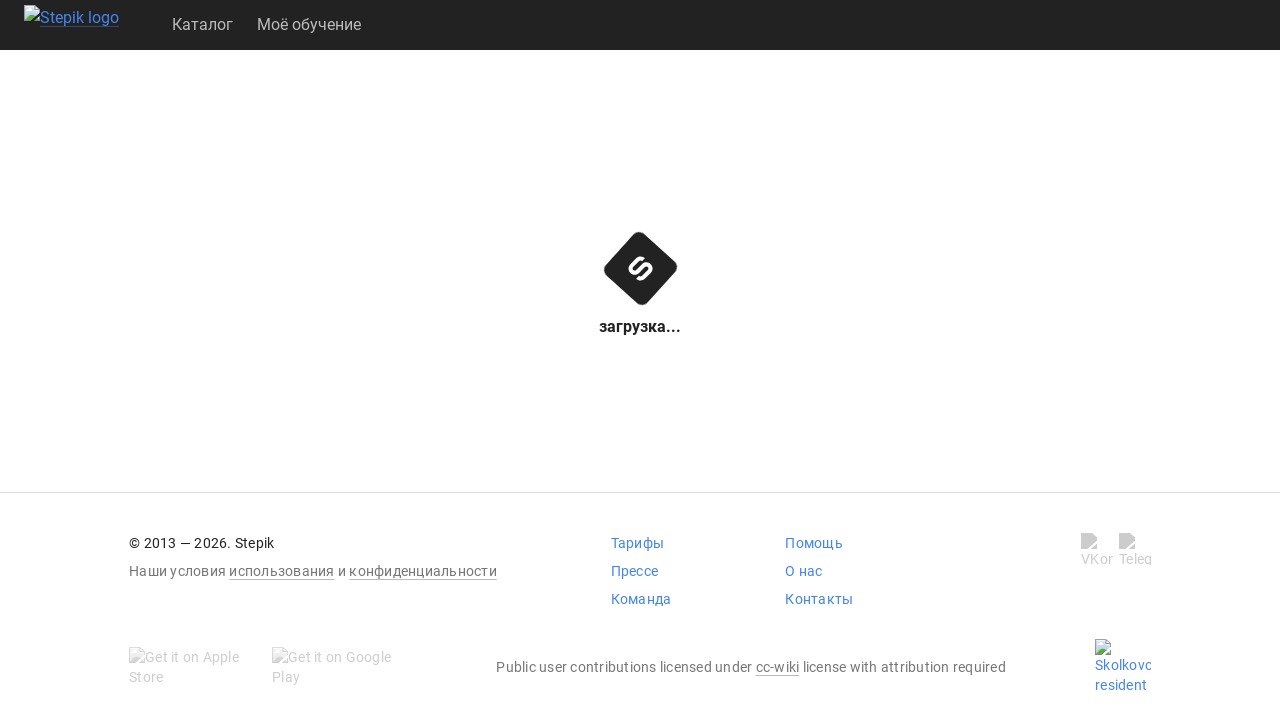

Waited for textarea to be visible
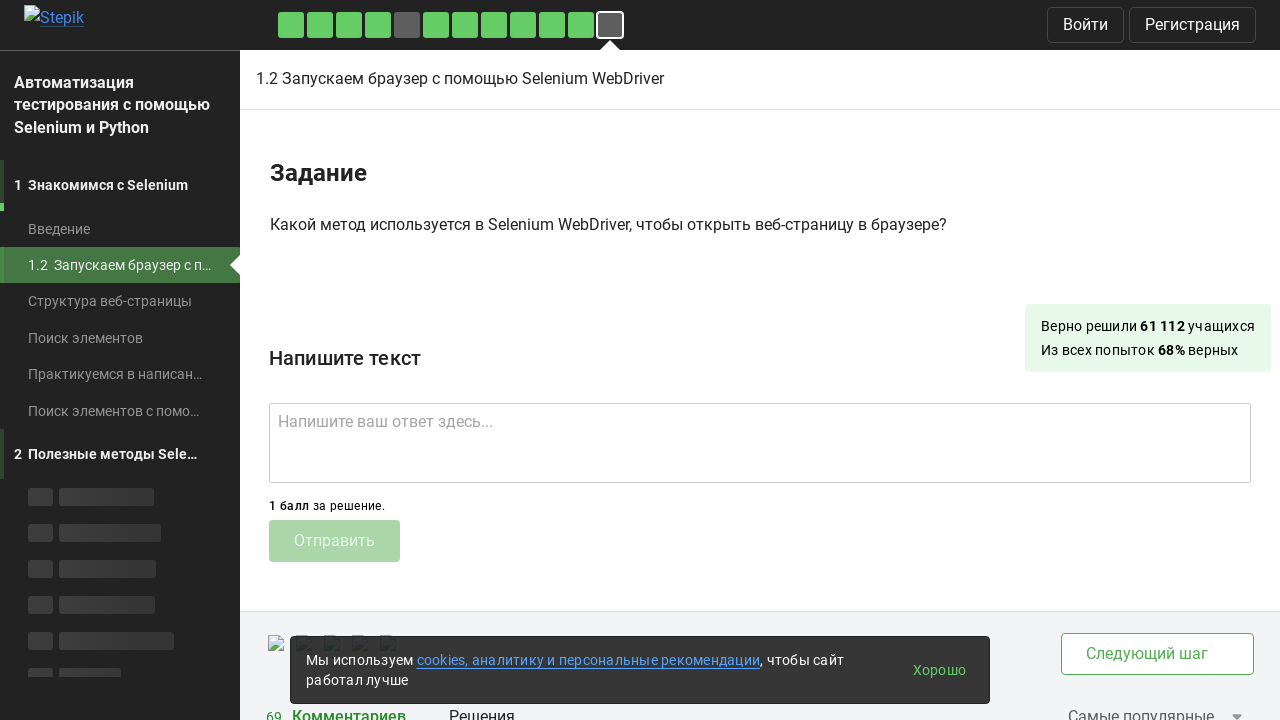

Filled textarea with code answer 'get()' on .textarea
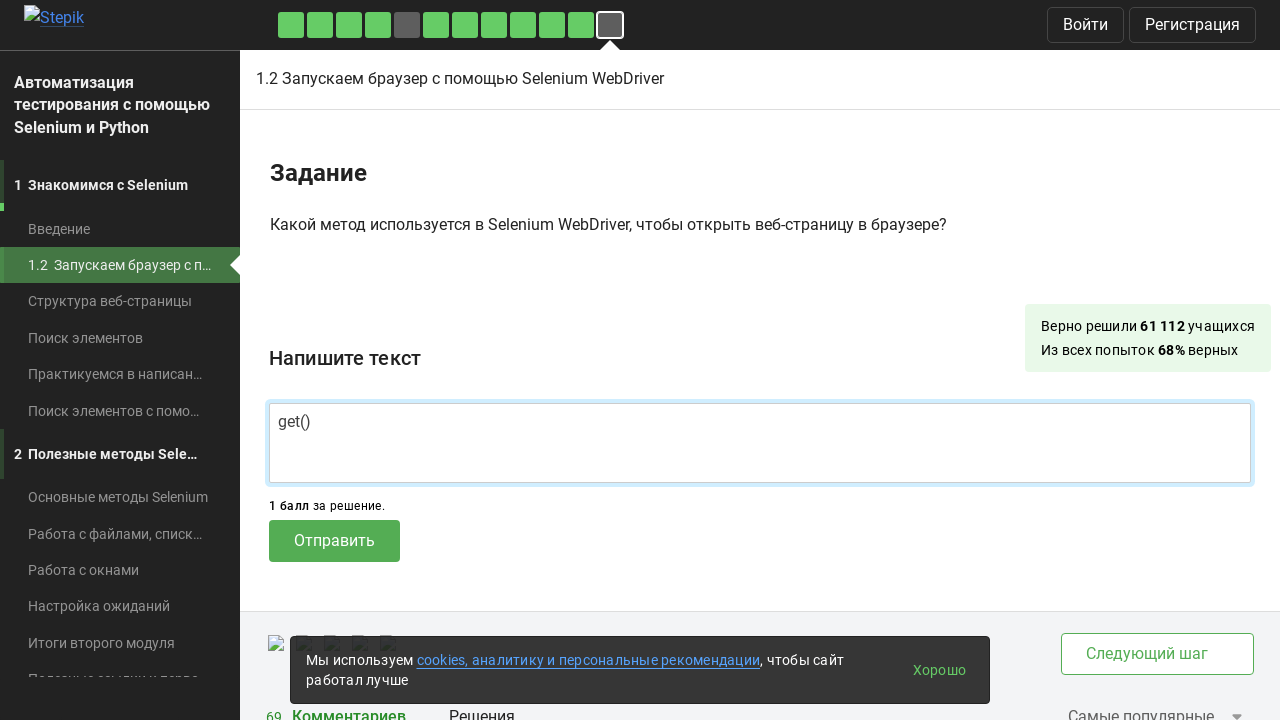

Clicked submit button to submit answer at (334, 541) on .submit-submission
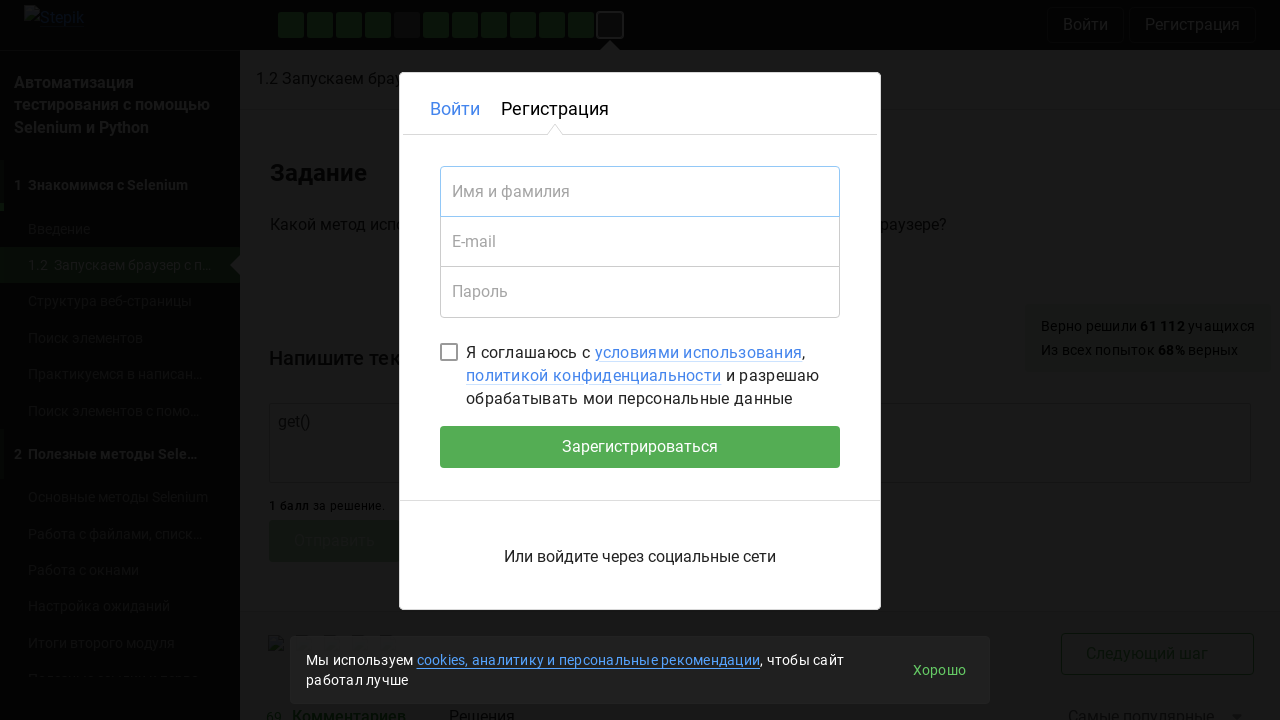

Waited 2000ms for submission to process
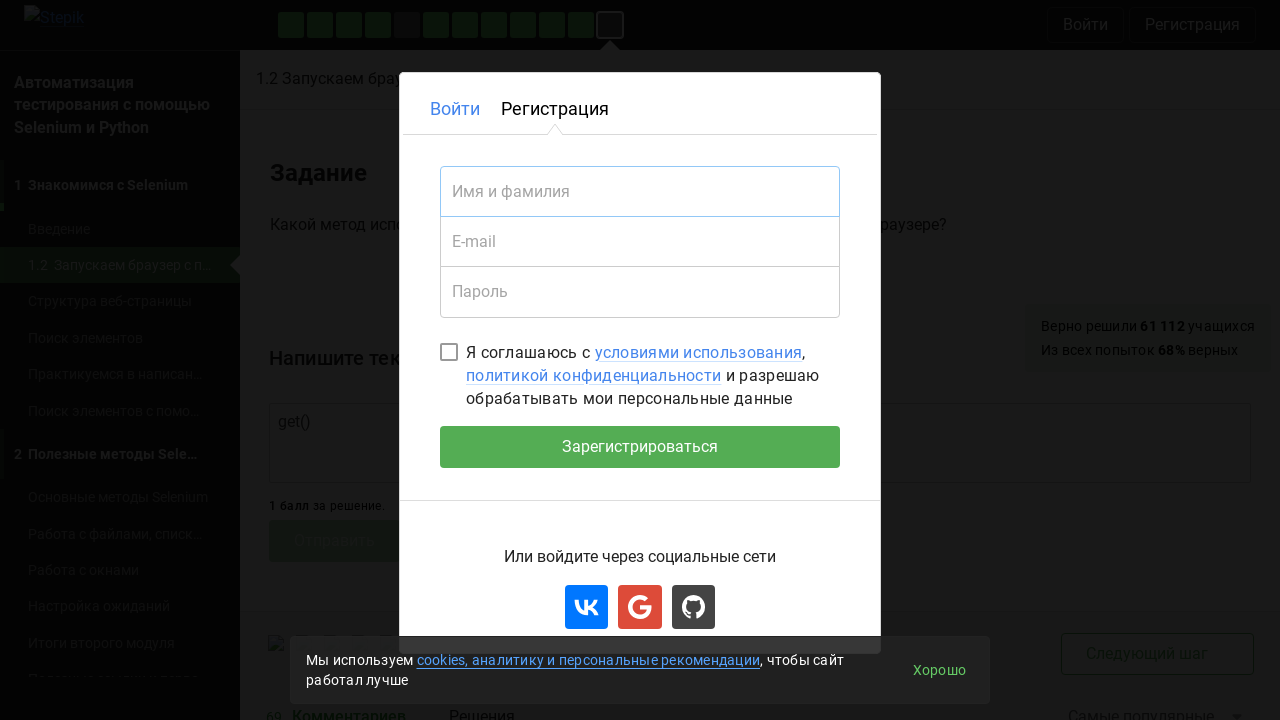

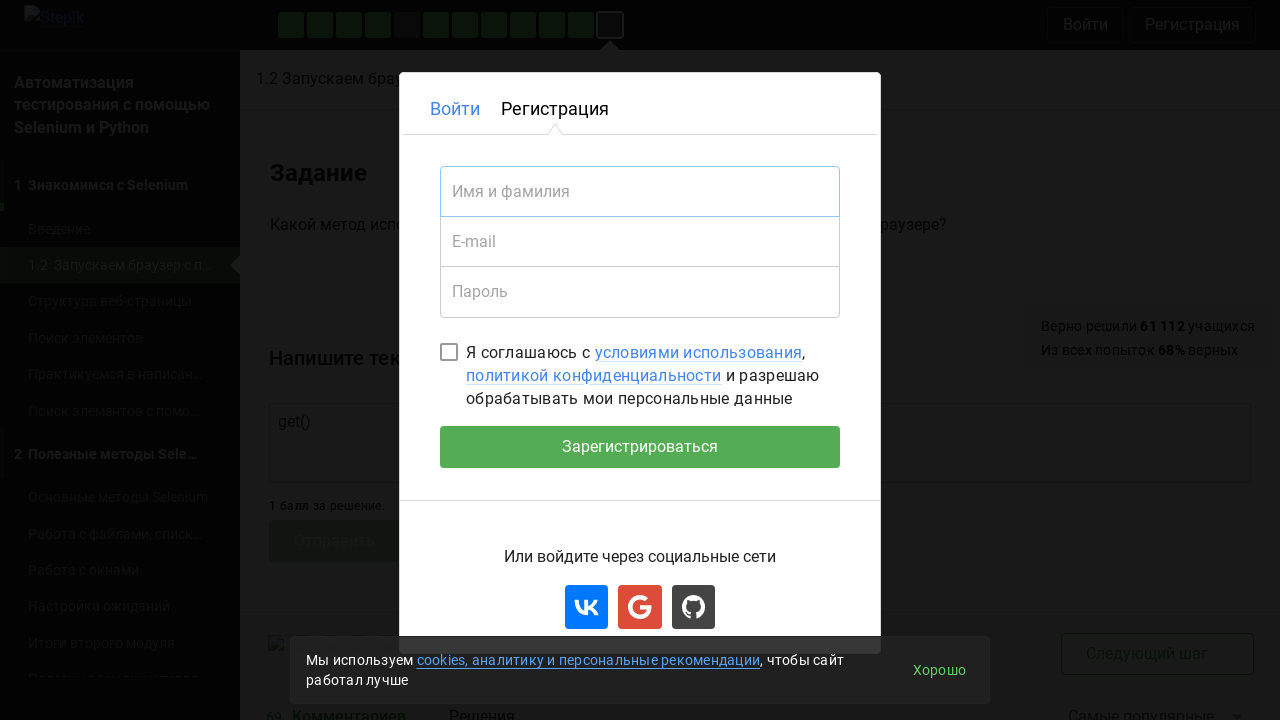